Tests file upload functionality by setting a file path in the file input field and submitting the form, then verifying the uploaded filename is displayed correctly.

Starting URL: http://the-internet.herokuapp.com/upload

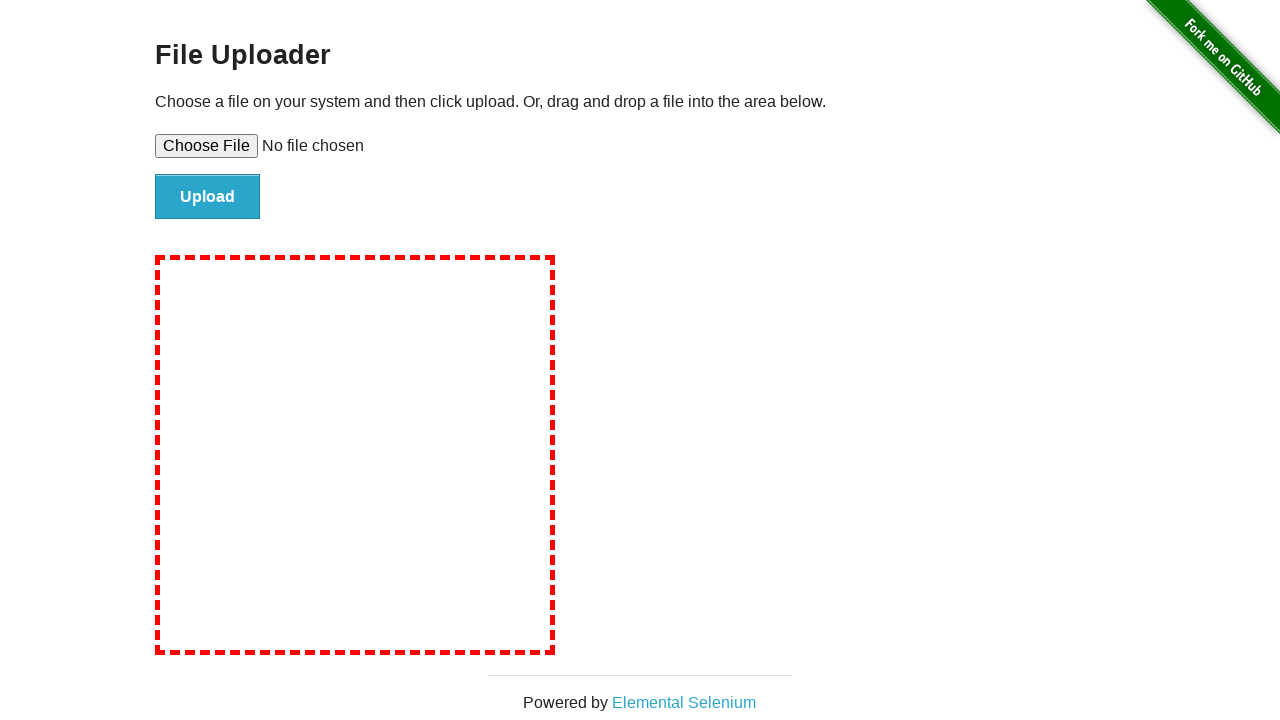

Created temporary test file at /tmp/test_upload_file.txt
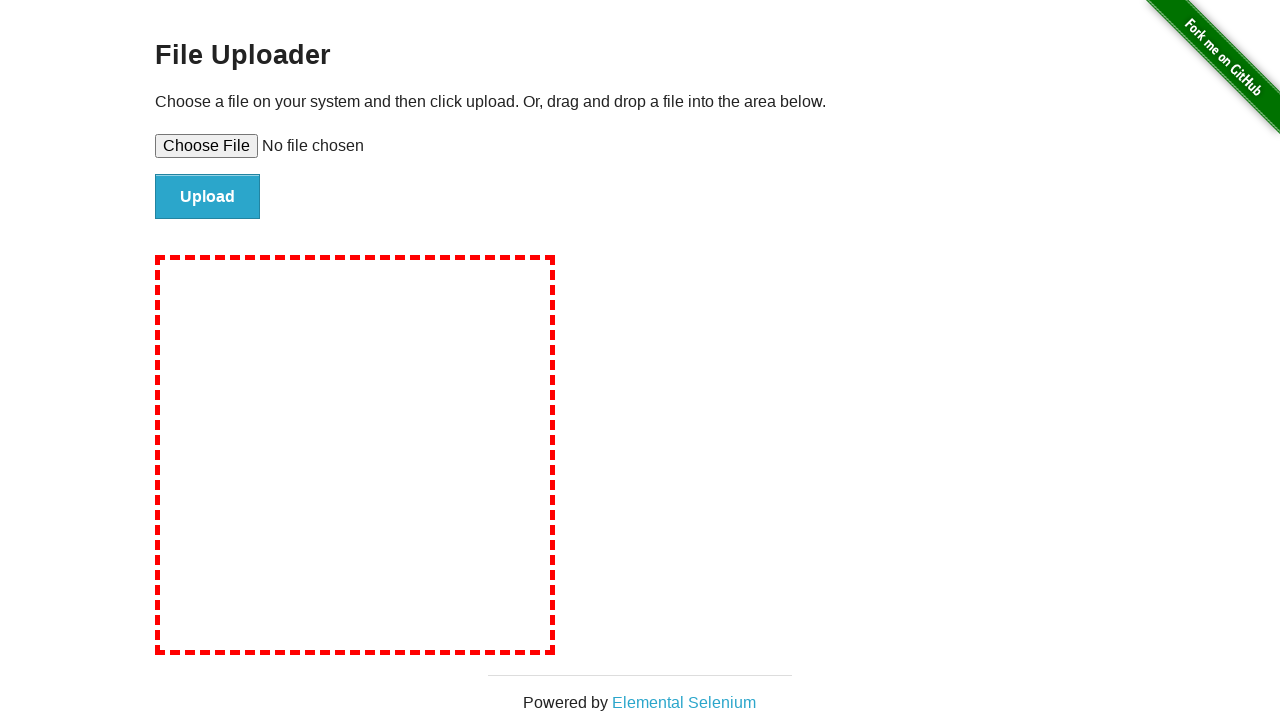

Set file path in the file upload input field
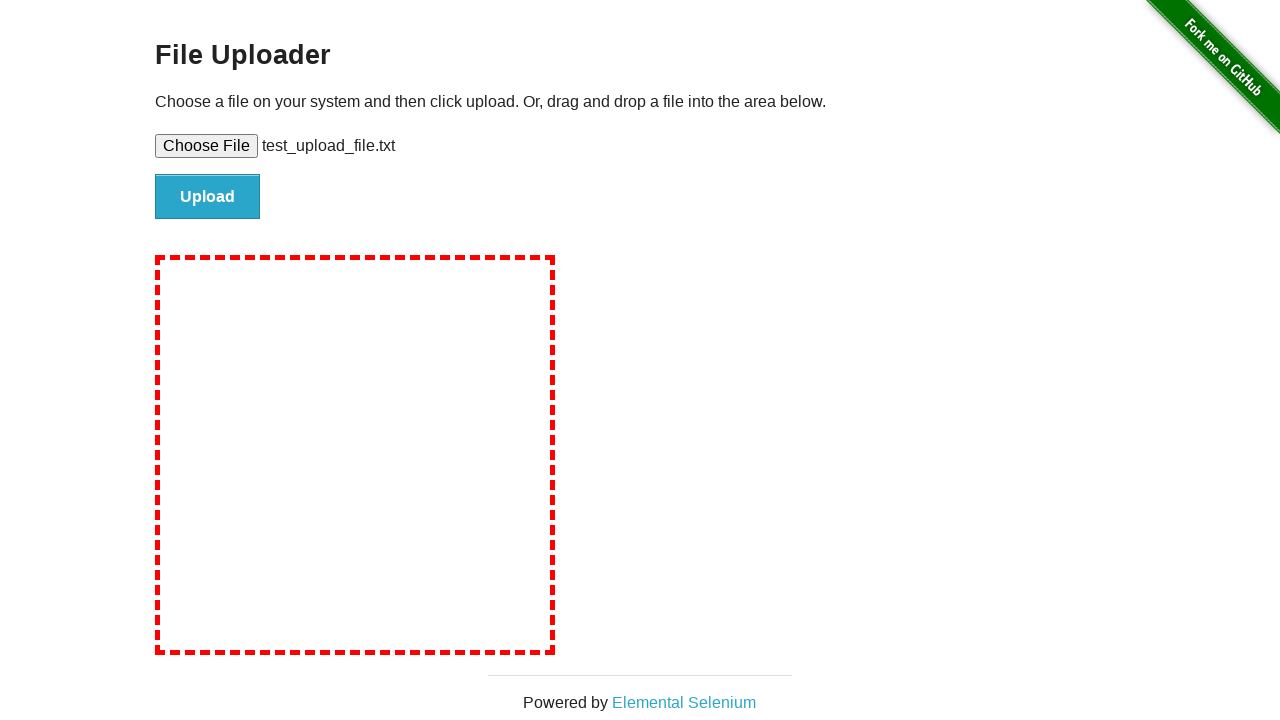

Clicked the submit button to upload the file at (208, 197) on #file-submit
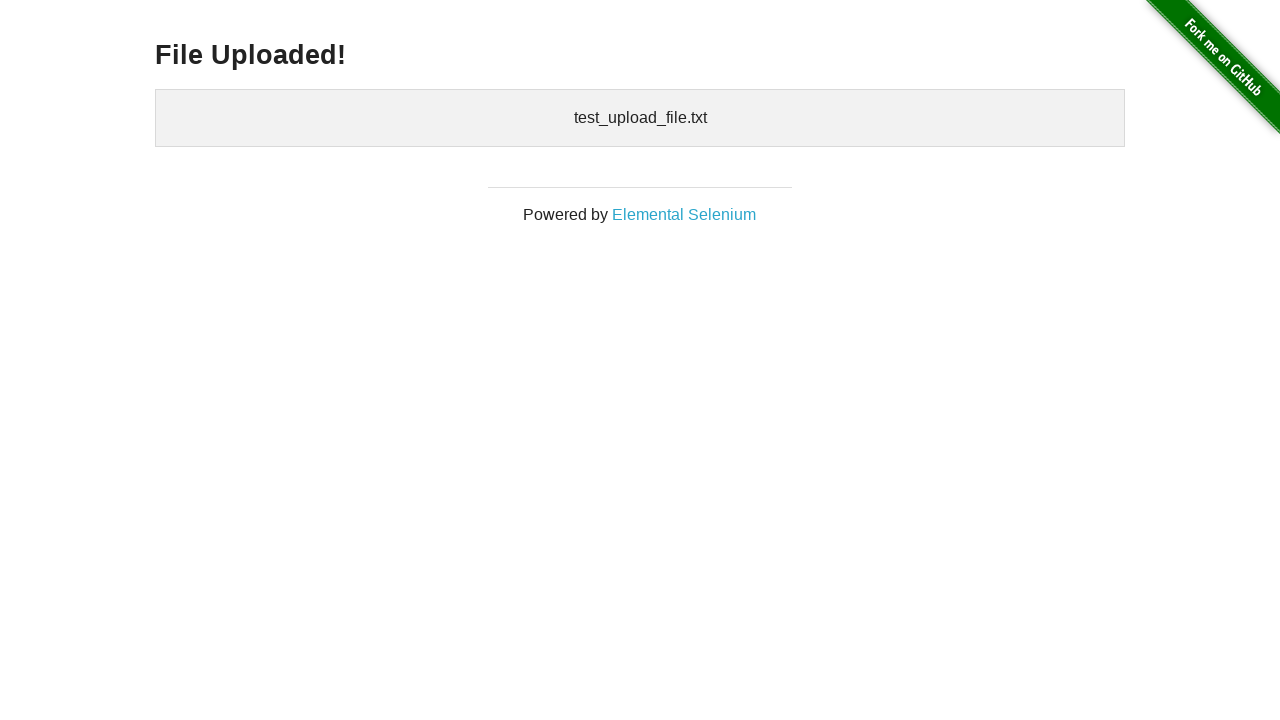

Uploaded files section appeared, verifying uploaded filename is displayed
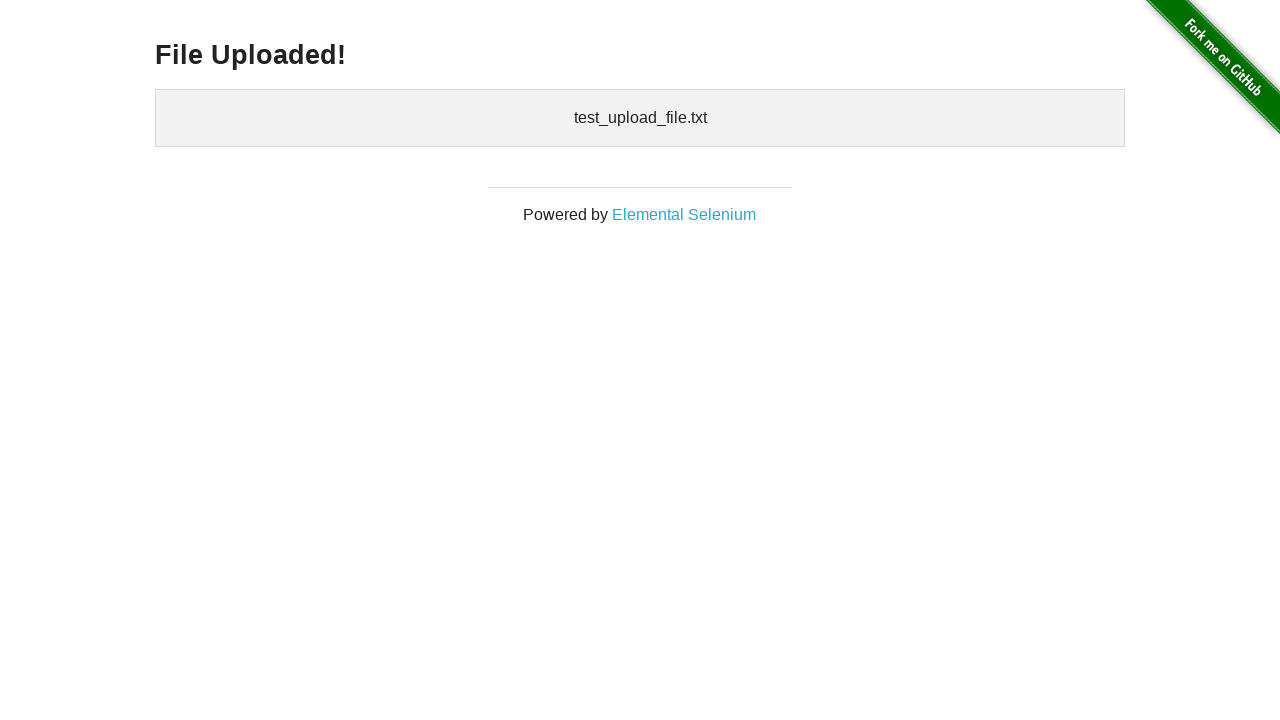

Cleaned up temporary test file
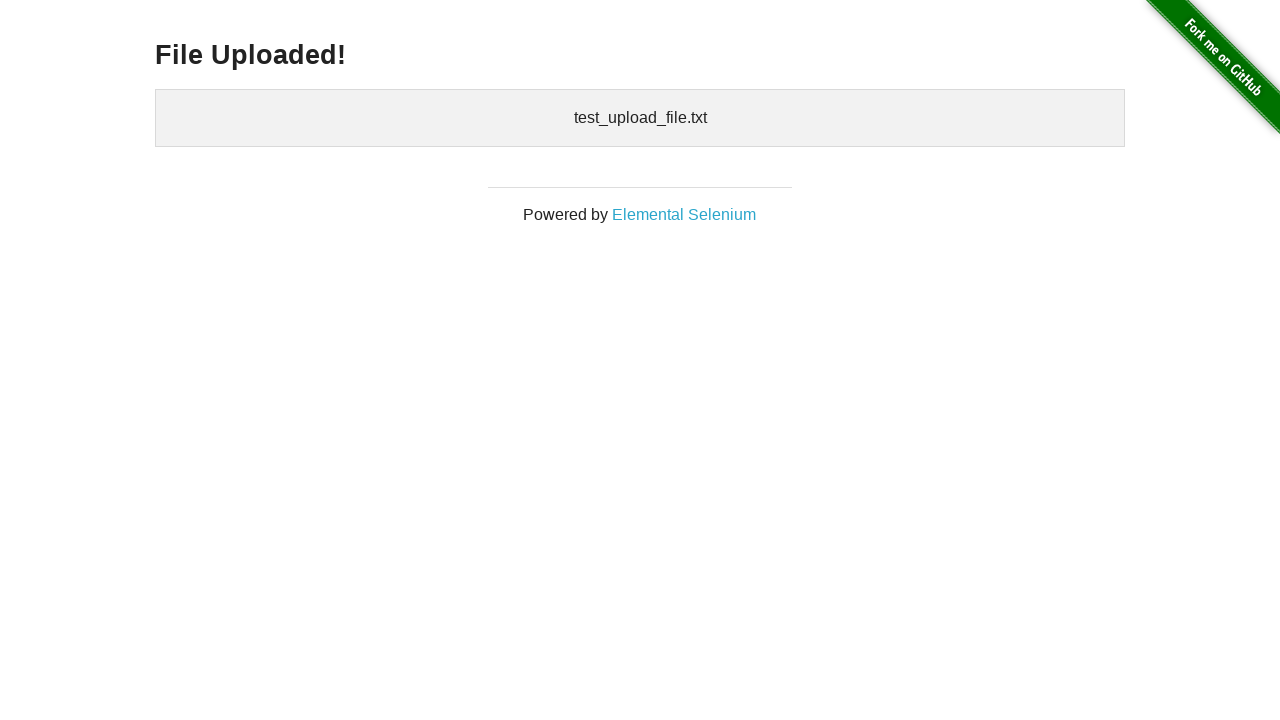

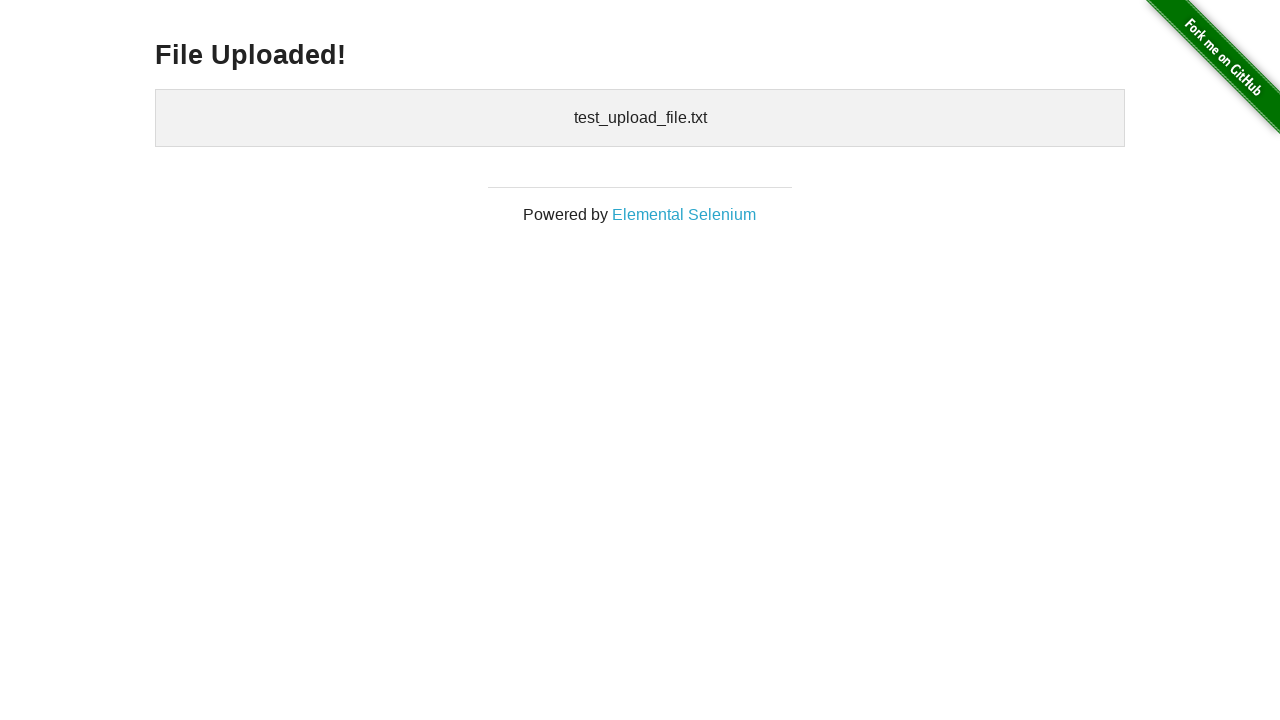